Tests the enable/disable button functionality on the Dynamic Controls page by clicking the button and verifying the input field becomes enabled then disabled

Starting URL: https://the-internet.herokuapp.com/dynamic_controls

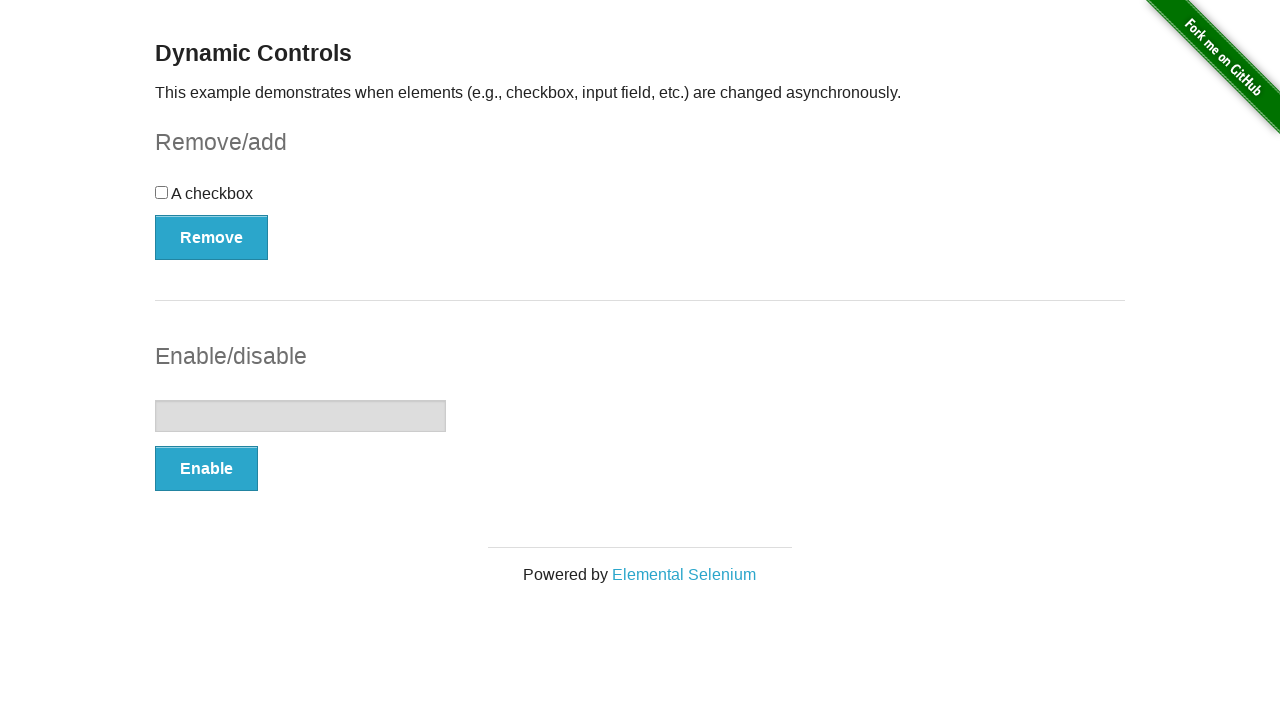

Clicked the Enable button at (206, 469) on button:has-text('Enable')
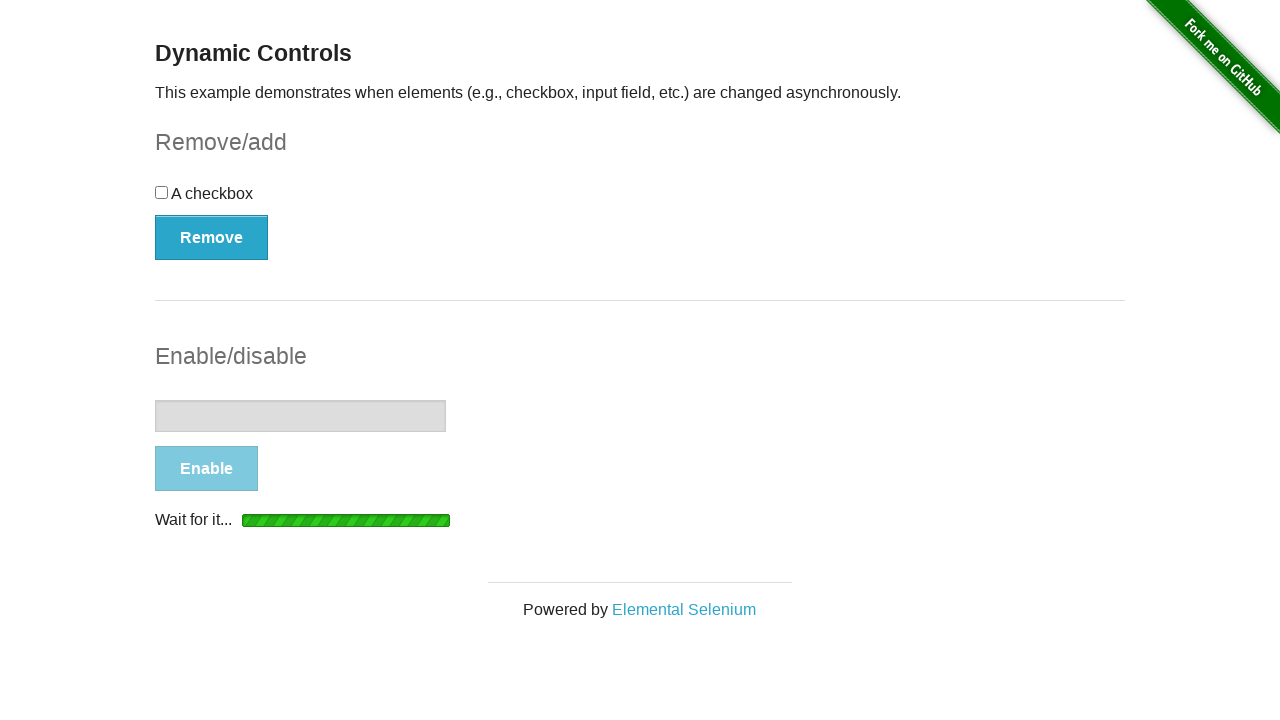

Waited for the status message to appear
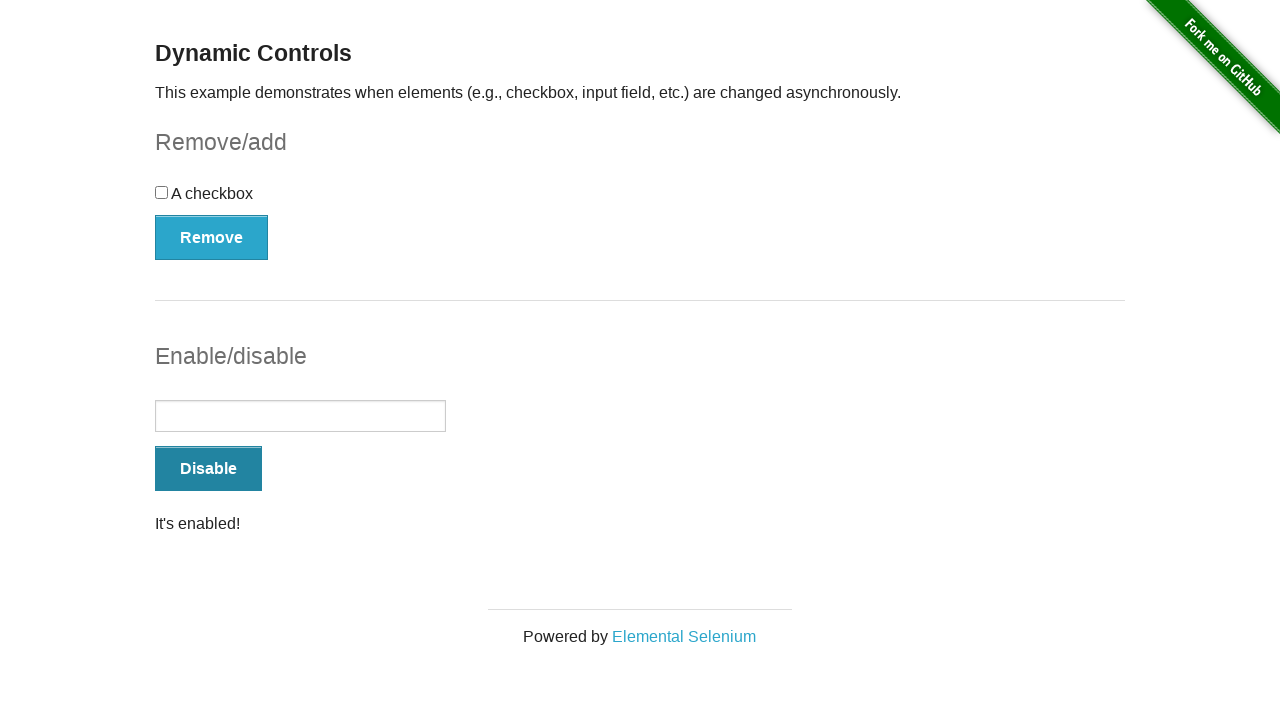

Located the status message element
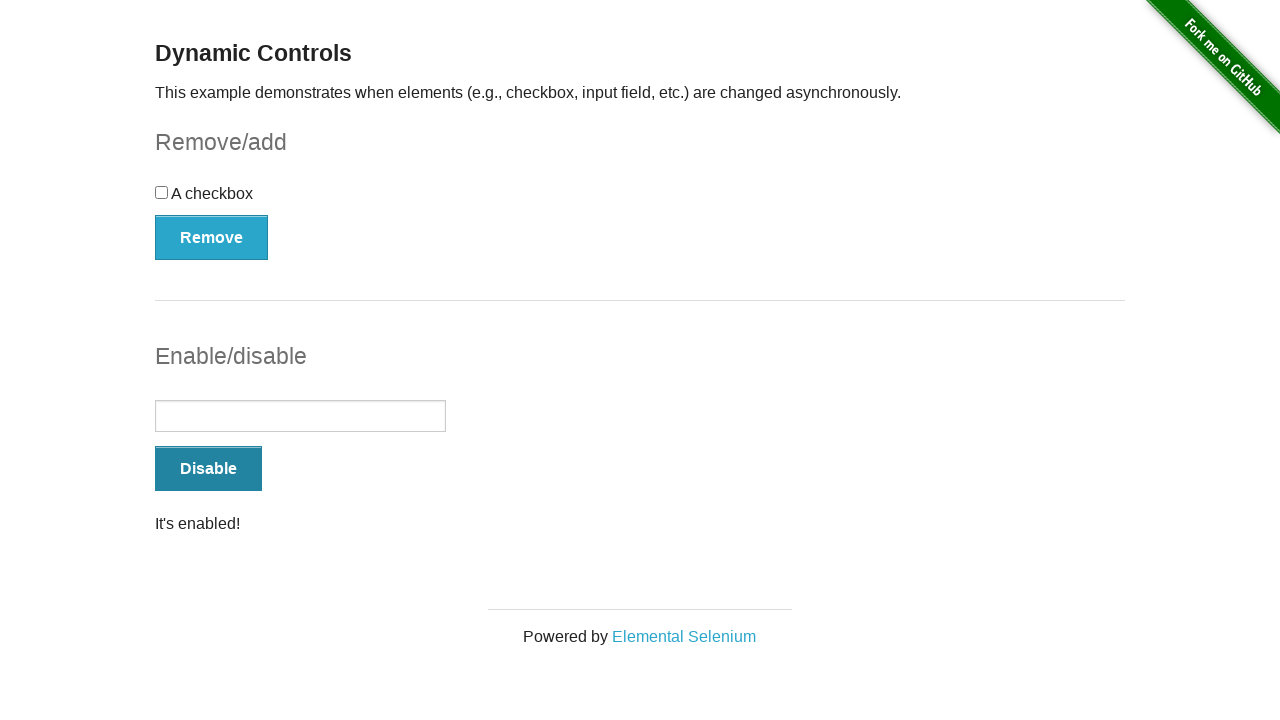

Verified that the message shows 'It's enabled!'
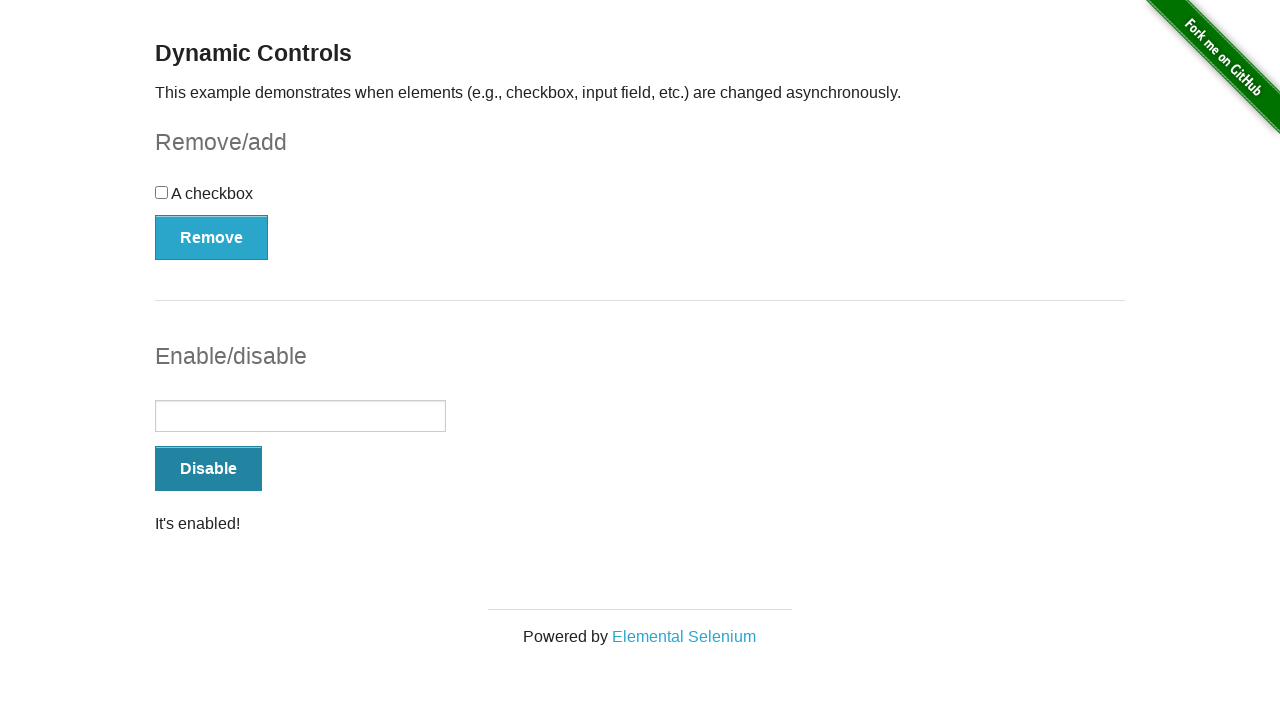

Clicked the Disable button at (208, 469) on button:has-text('Disable')
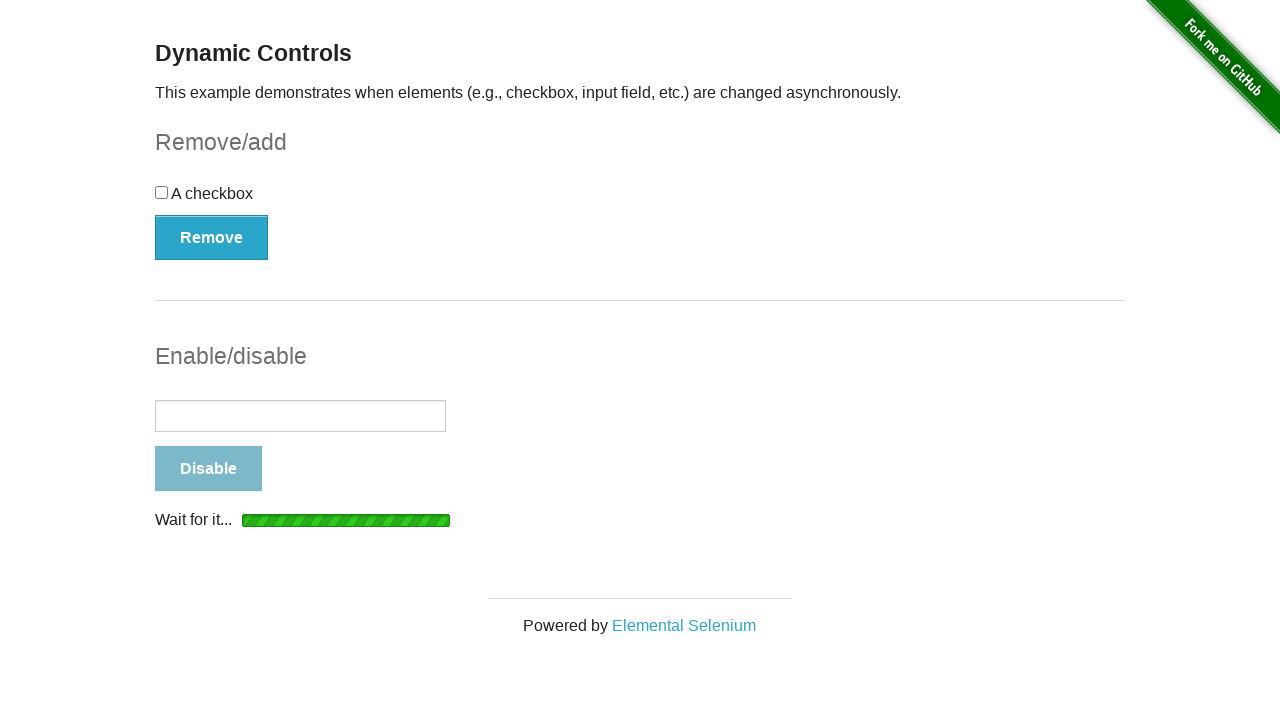

Waited for the status message to update
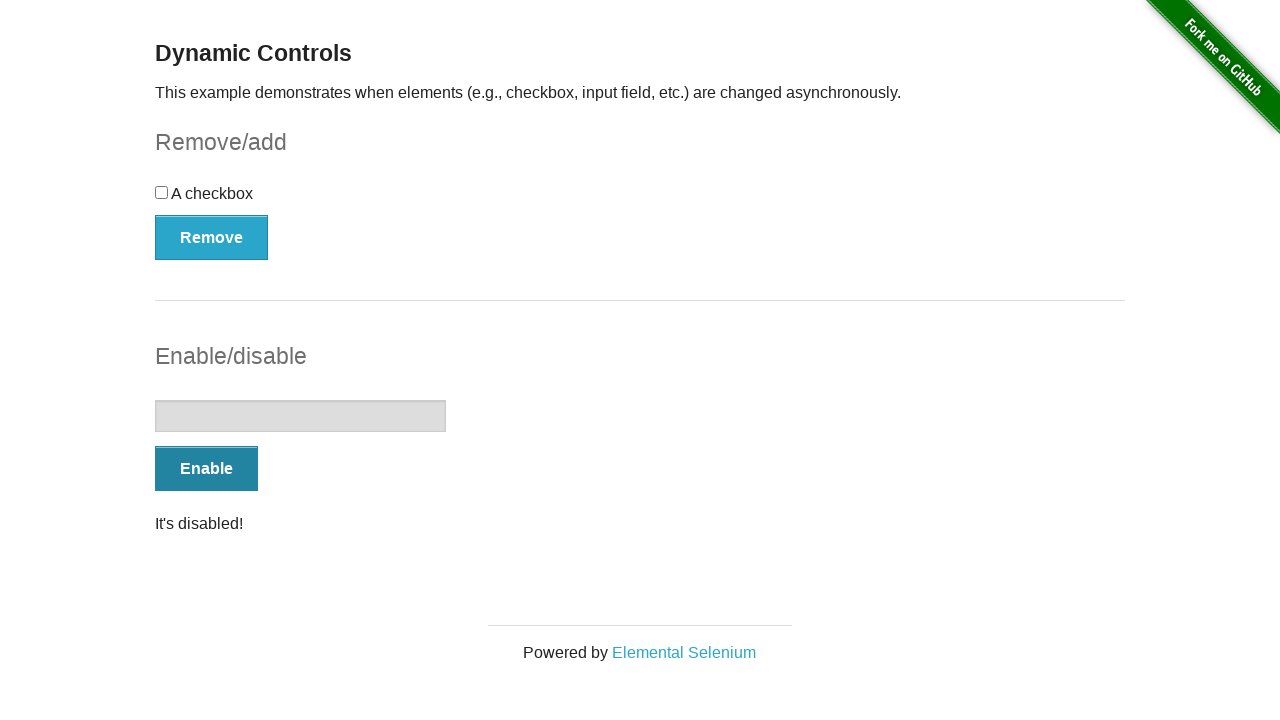

Located the updated status message element
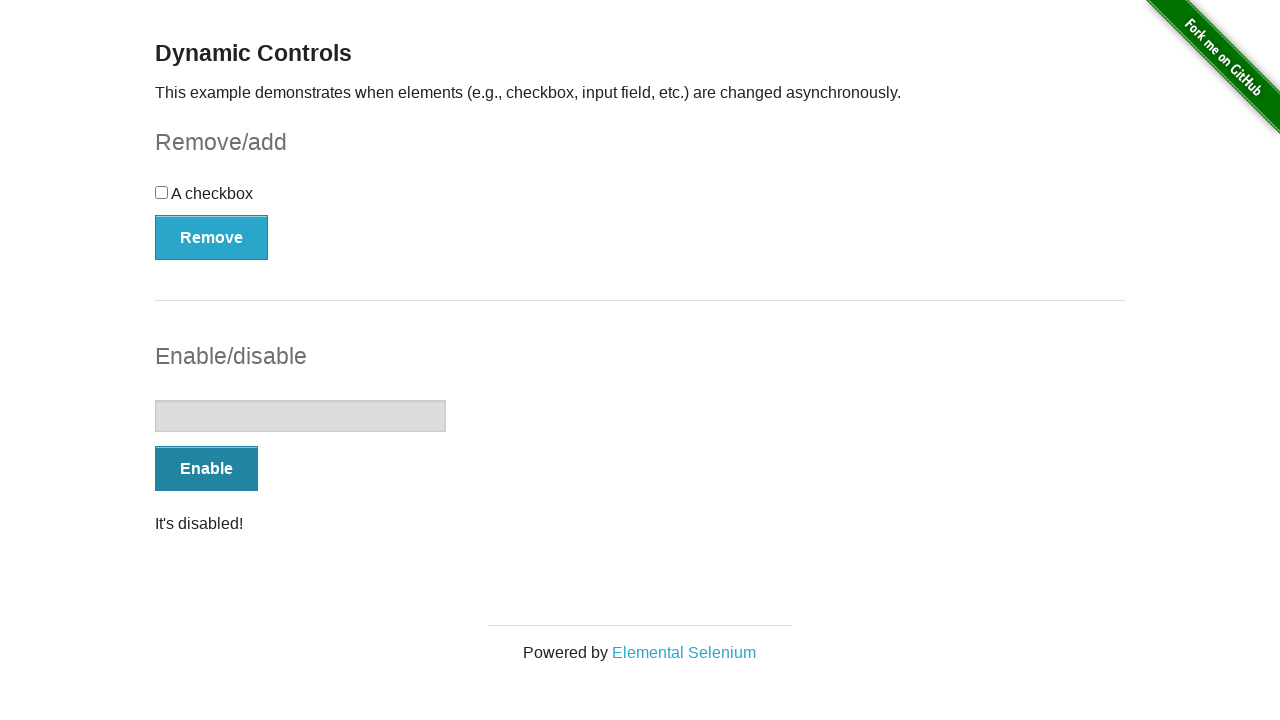

Verified that the message shows 'It's disabled!'
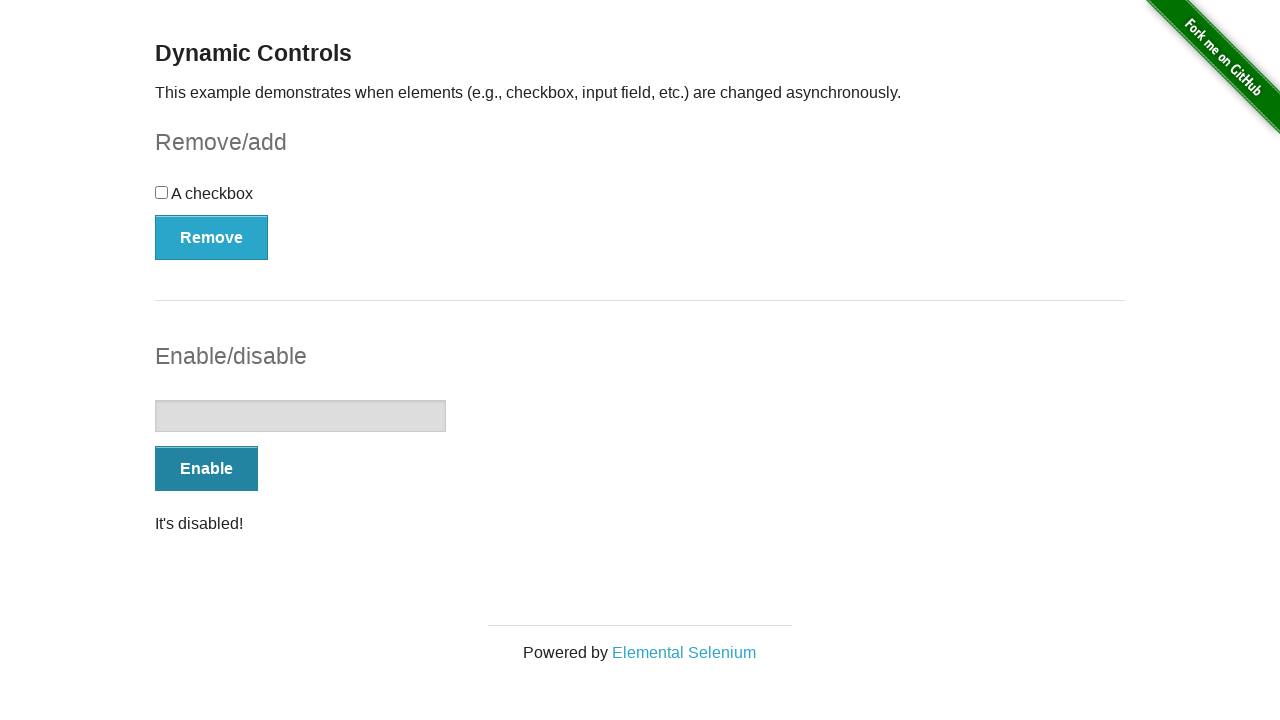

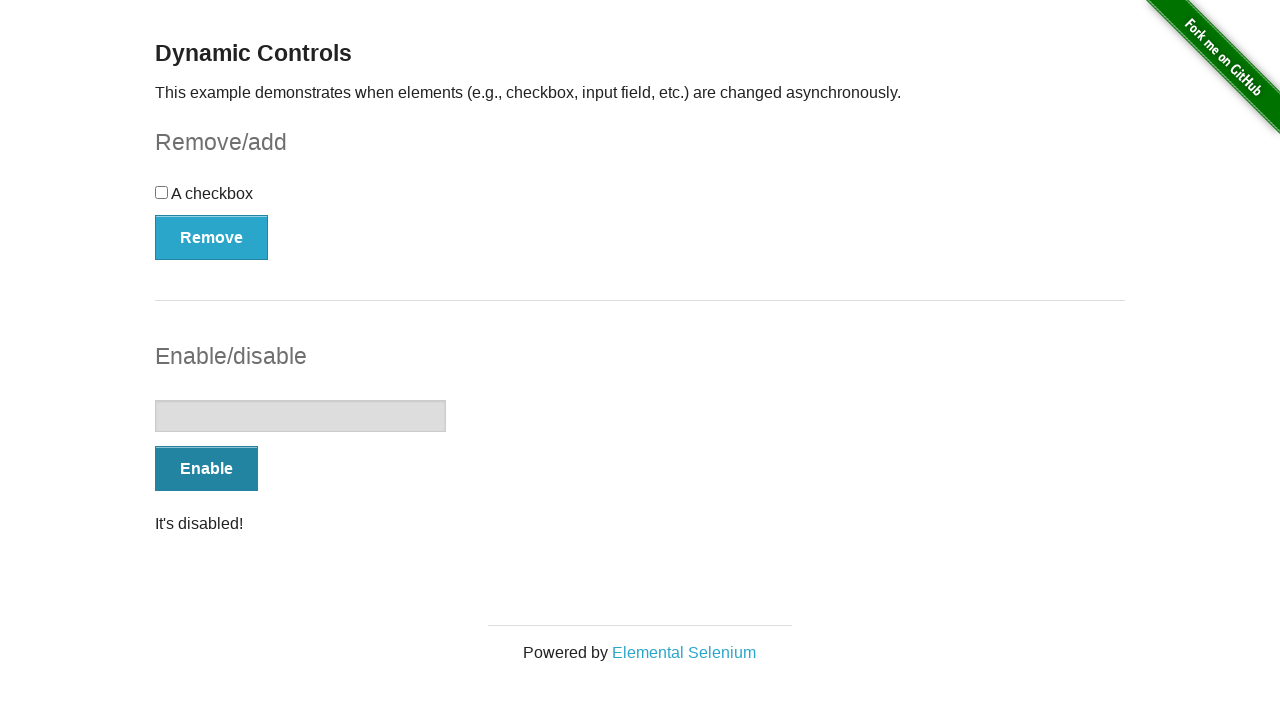